Tests dynamic loading by clicking a button and verifying that "Hello World!" text appears

Starting URL: https://the-internet.herokuapp.com/dynamic_loading/1

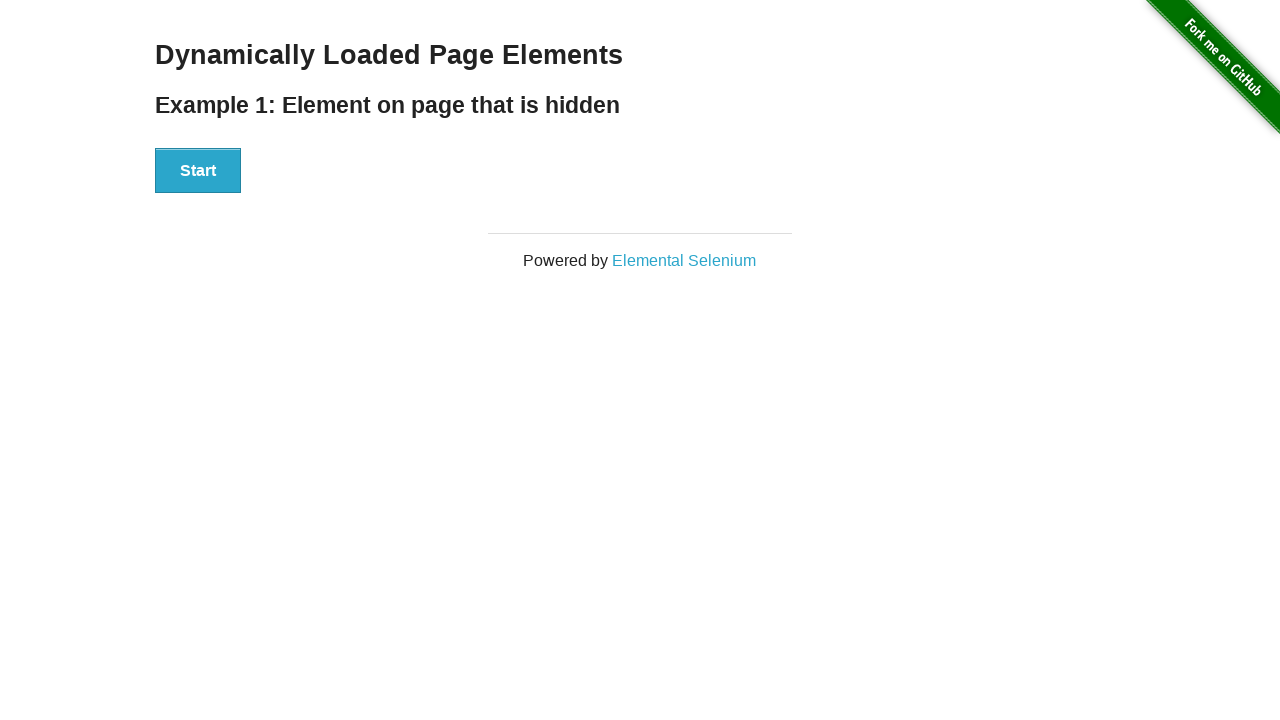

Clicked start button to trigger dynamic loading at (198, 171) on button
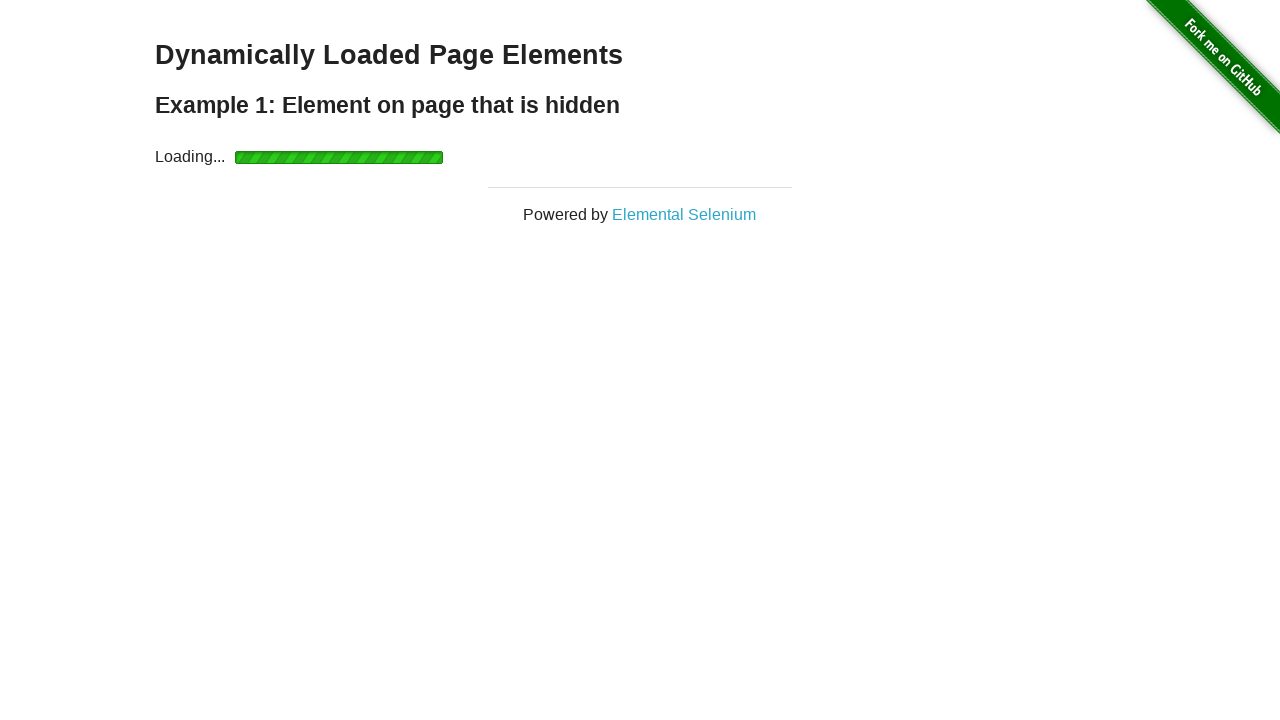

Waited for dynamically loaded 'Hello World!' text to appear
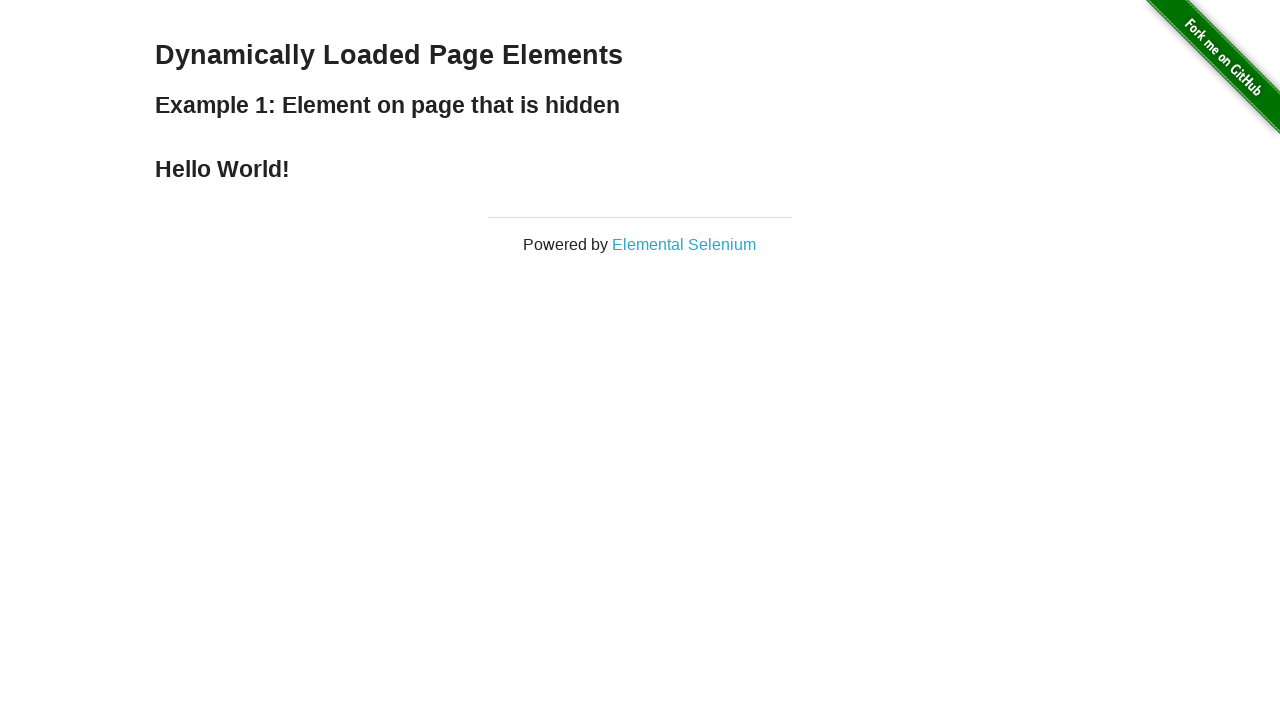

Verified that 'Hello World!' text content is displayed
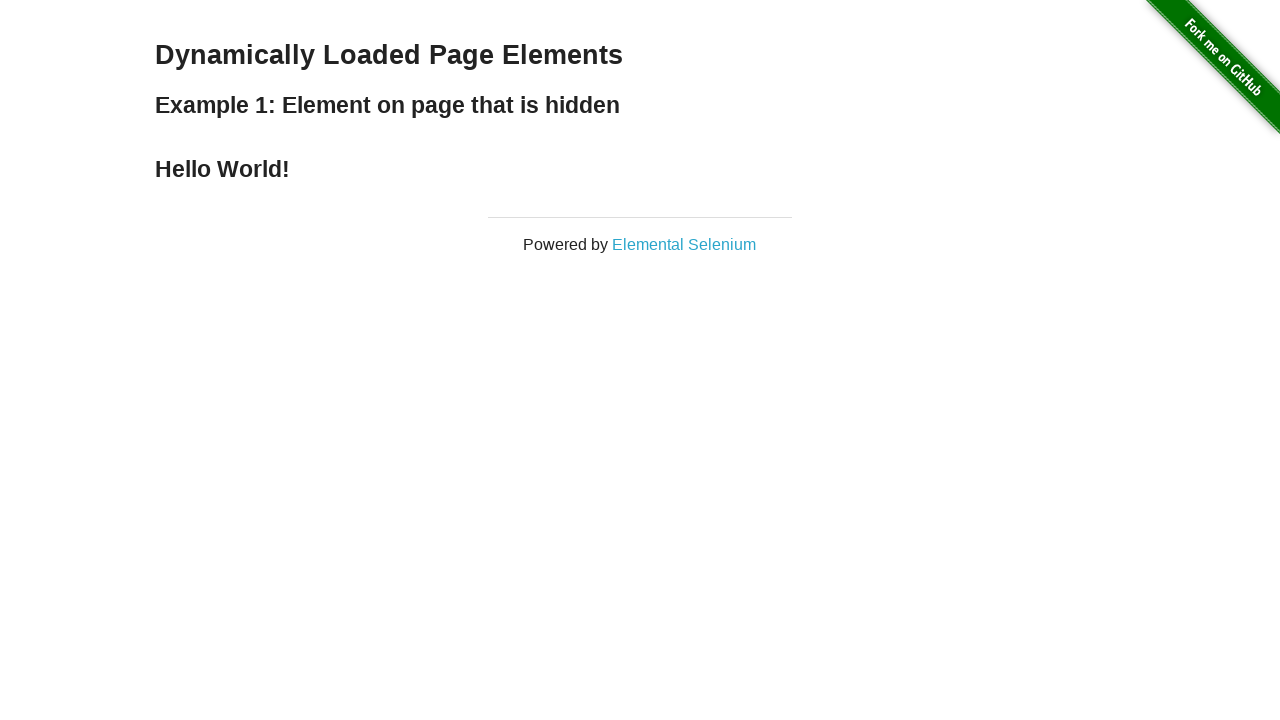

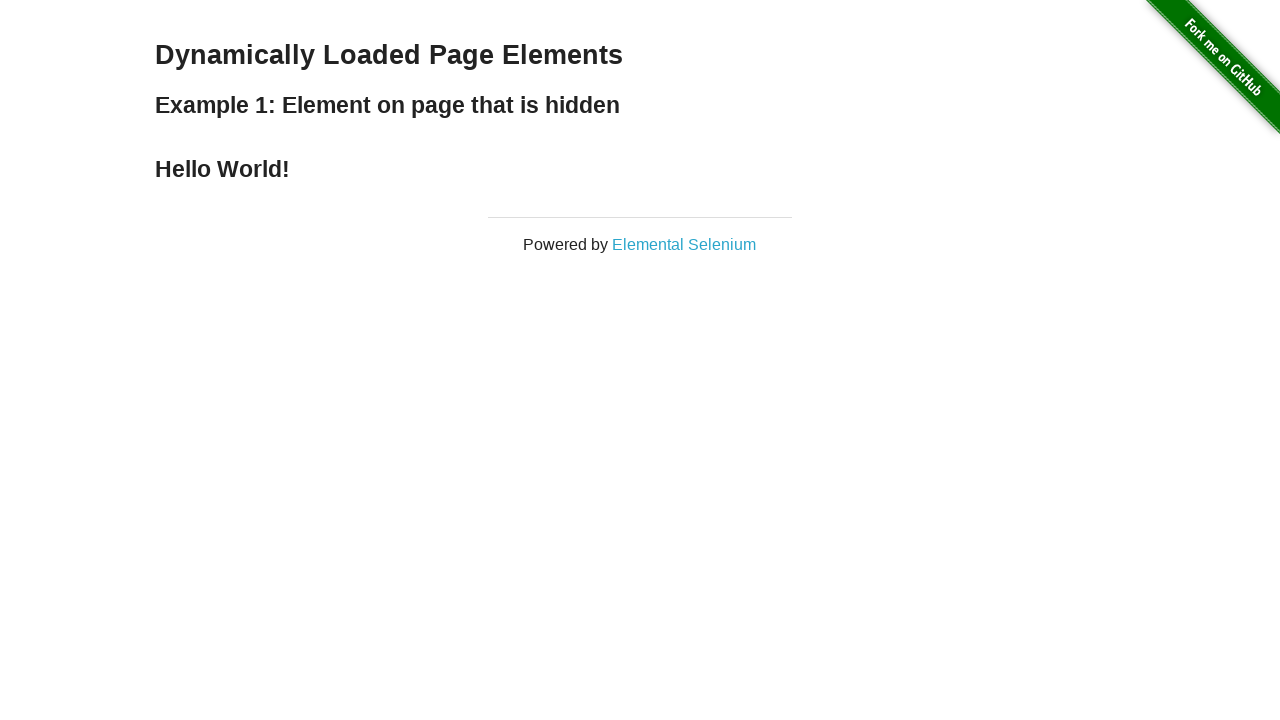